Tests JavaScript execution in W3Schools tryit editor by modifying demo element content and highlighting a button

Starting URL: https://www.w3schools.com/js/tryit.asp?filename=tryjs_myfirst

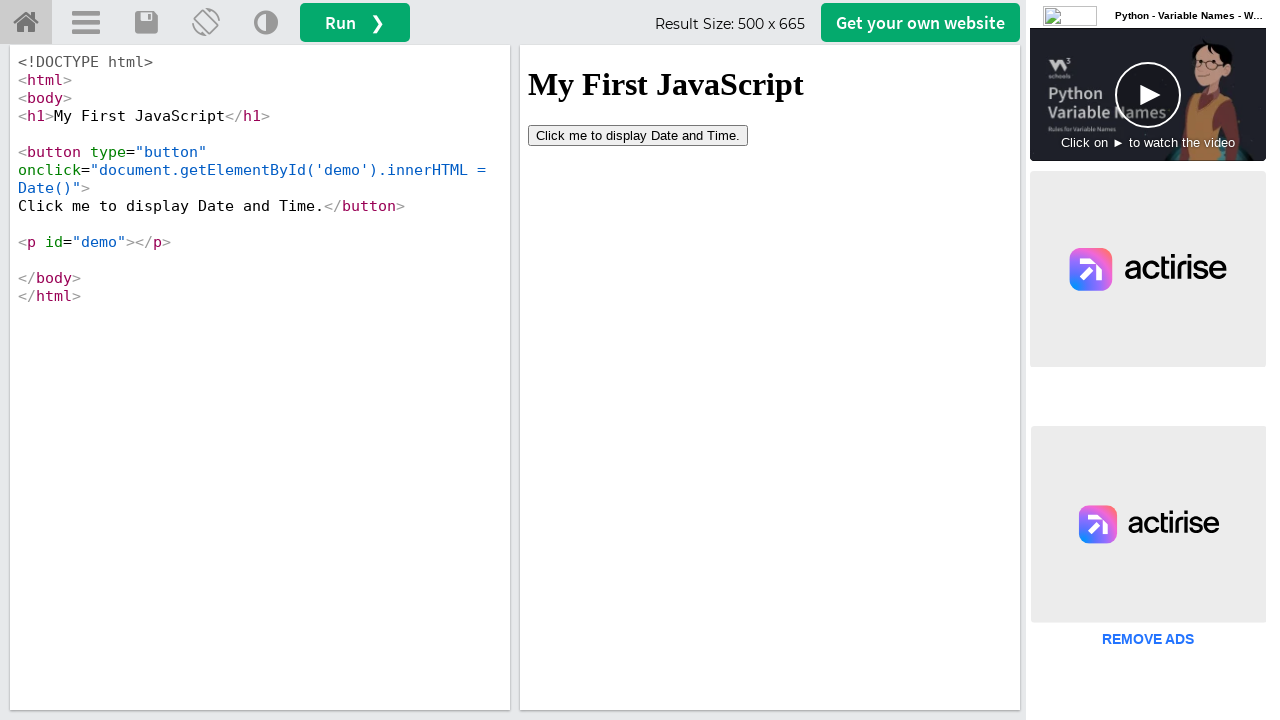

Located iframe with id 'iframeResult' for editor result
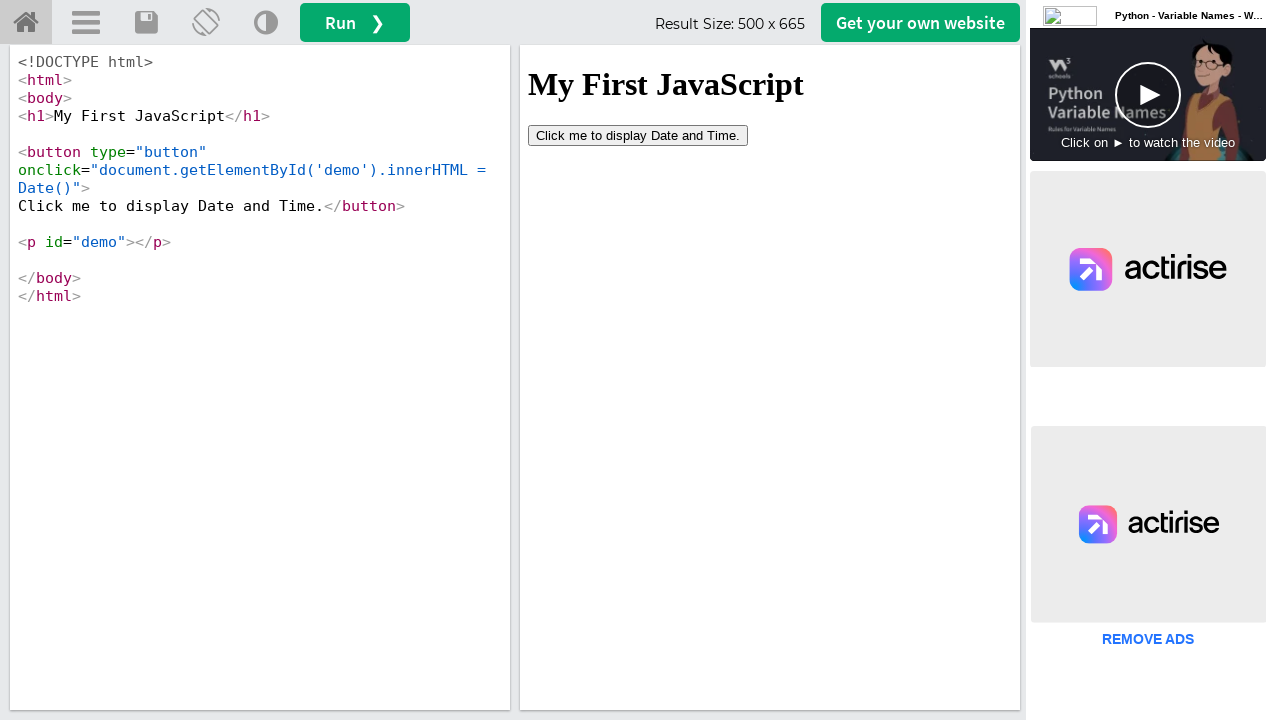

Executed JavaScript to update demo element with current date
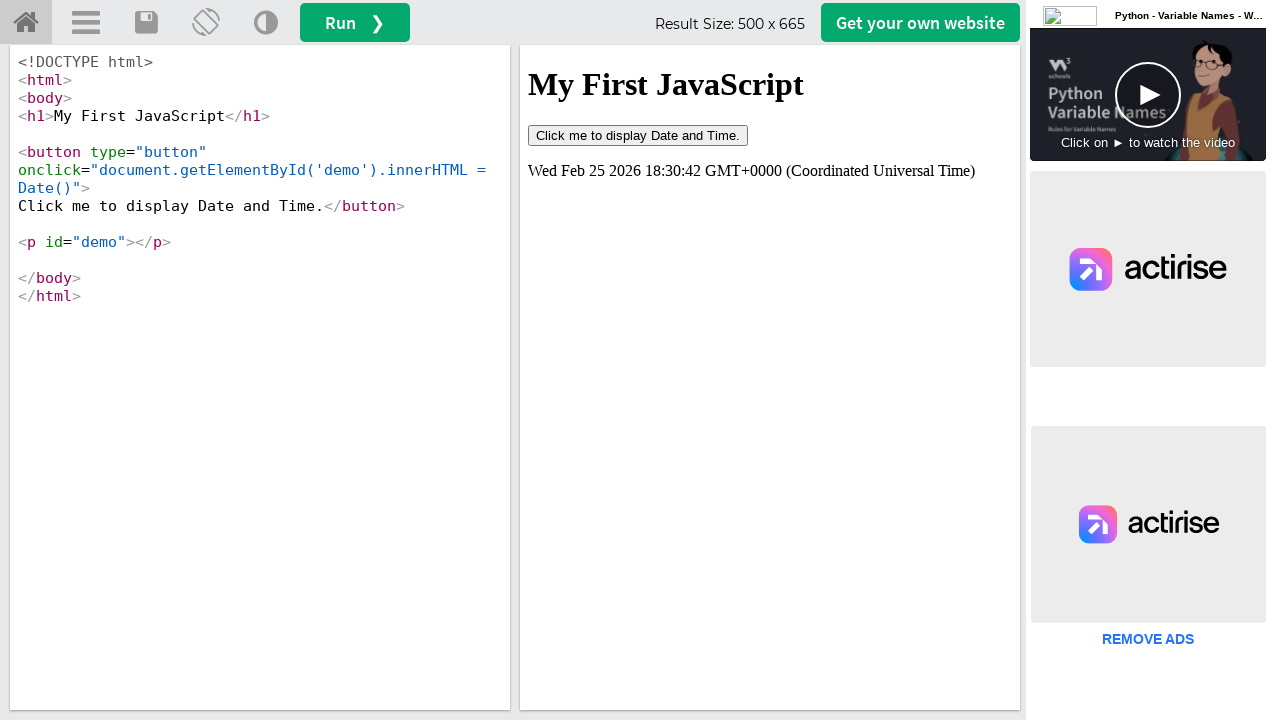

Executed JavaScript to highlight button with yellow background and red border
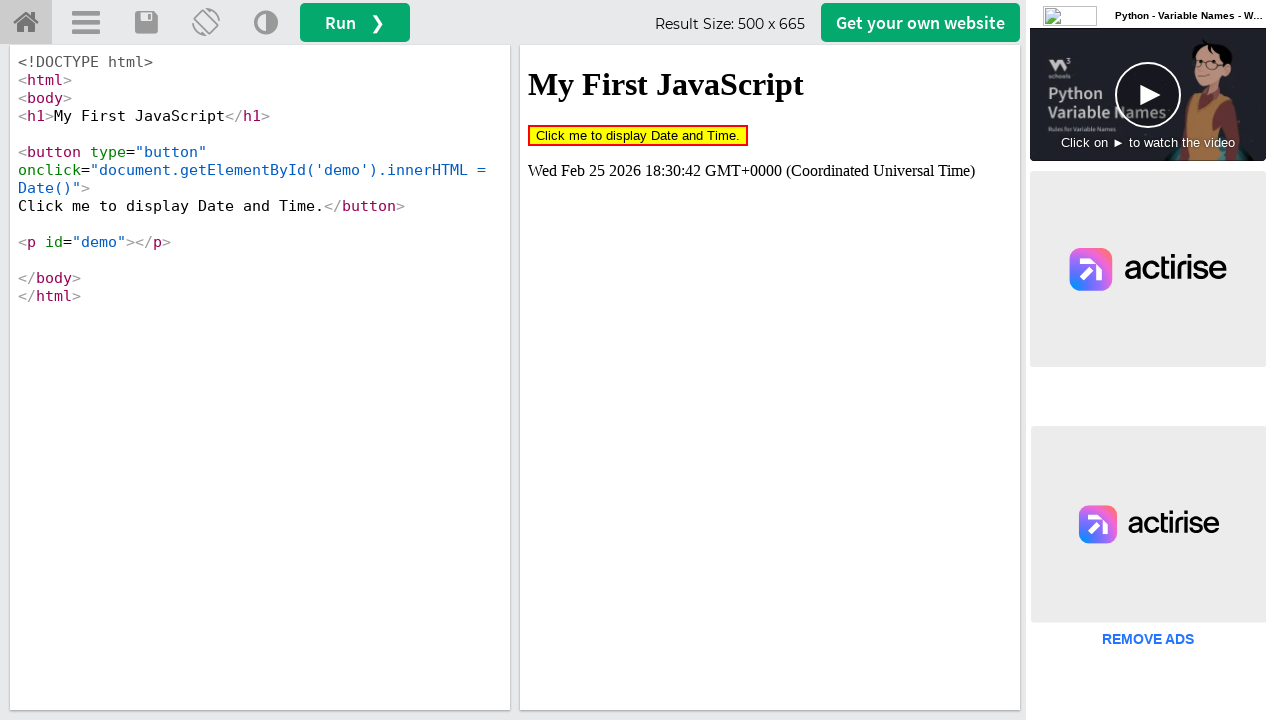

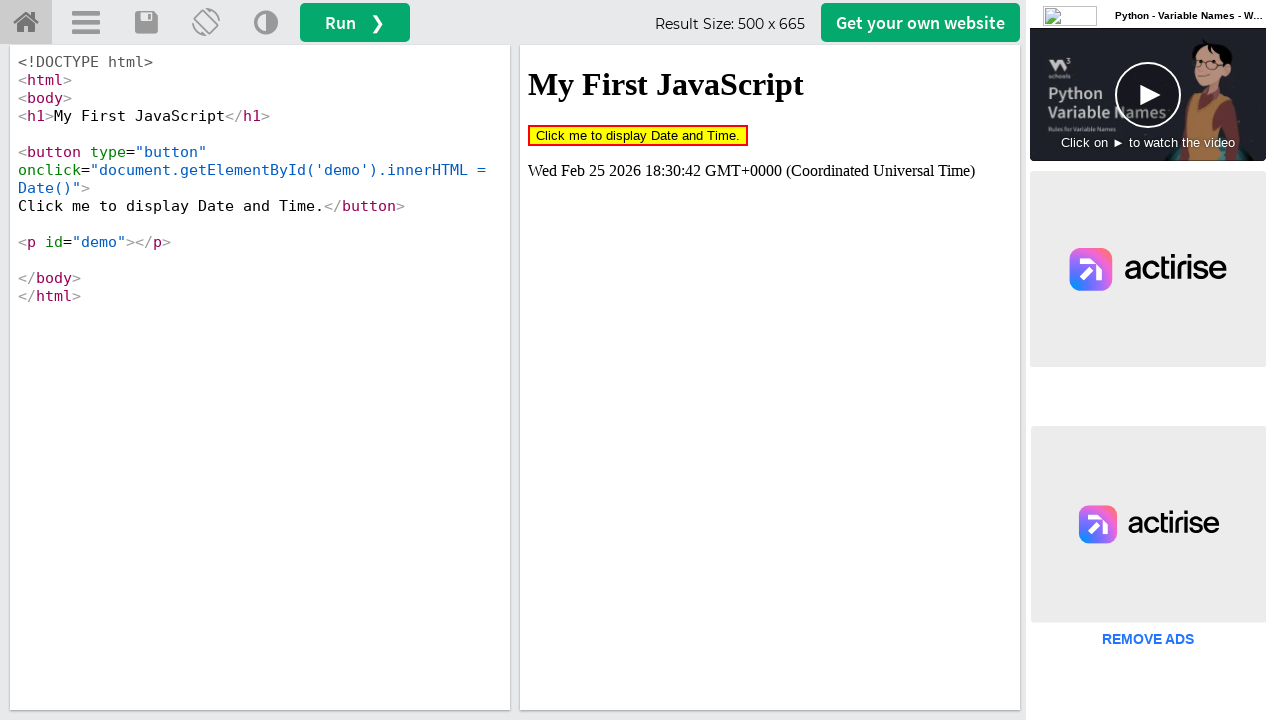